Navigates to an automation practice page and scrolls to the bottom of the page

Starting URL: https://rahulshettyacademy.com/AutomationPractice/

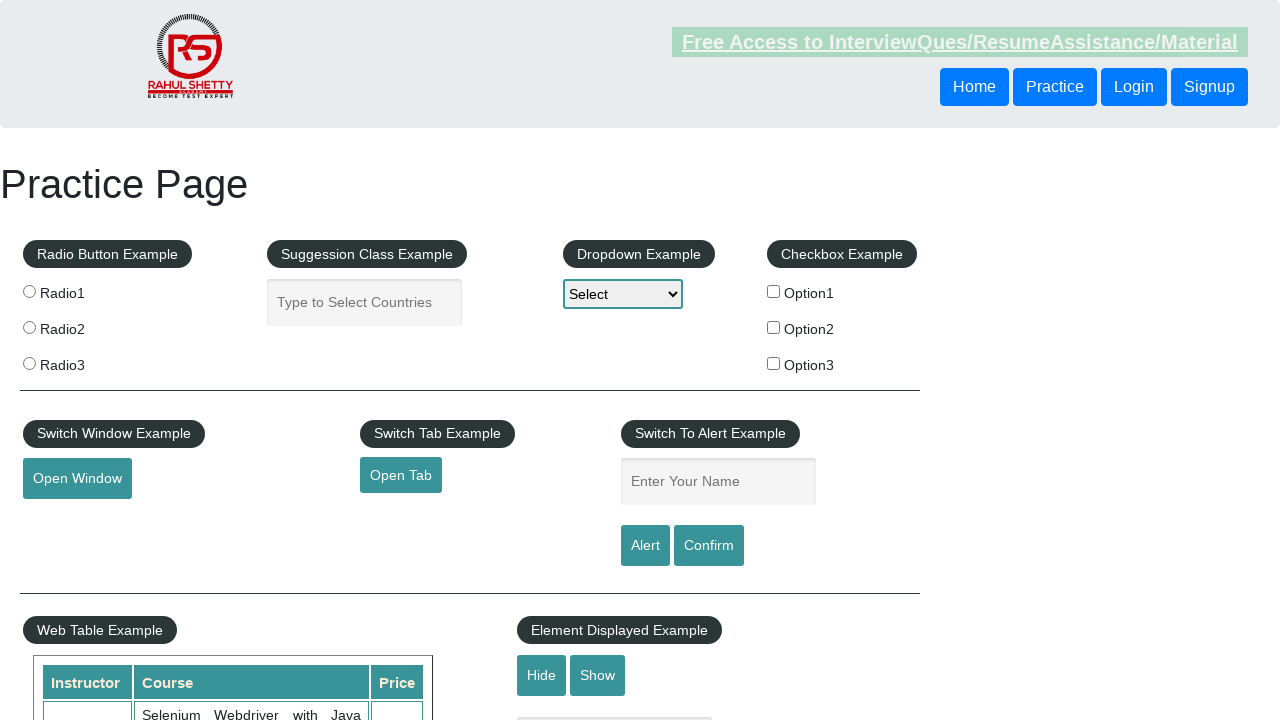

Navigated to Rahul Shetty Academy Automation Practice page
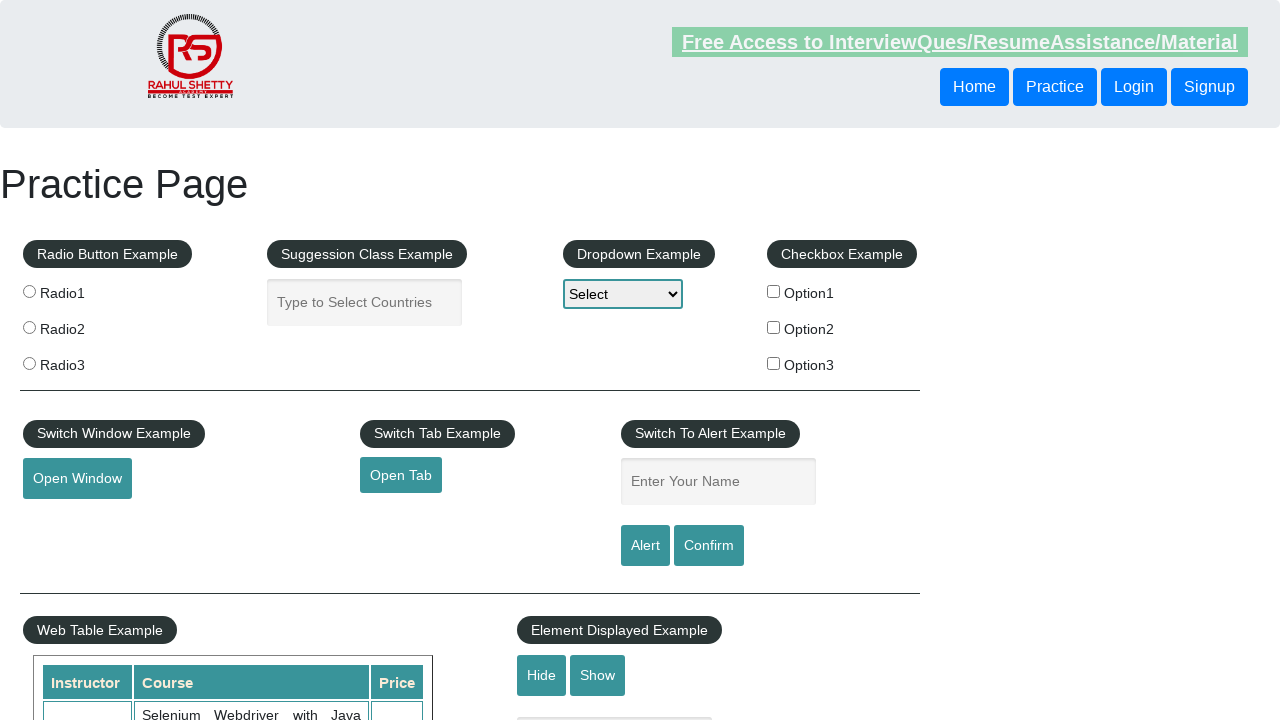

Scrolled to the bottom of the page
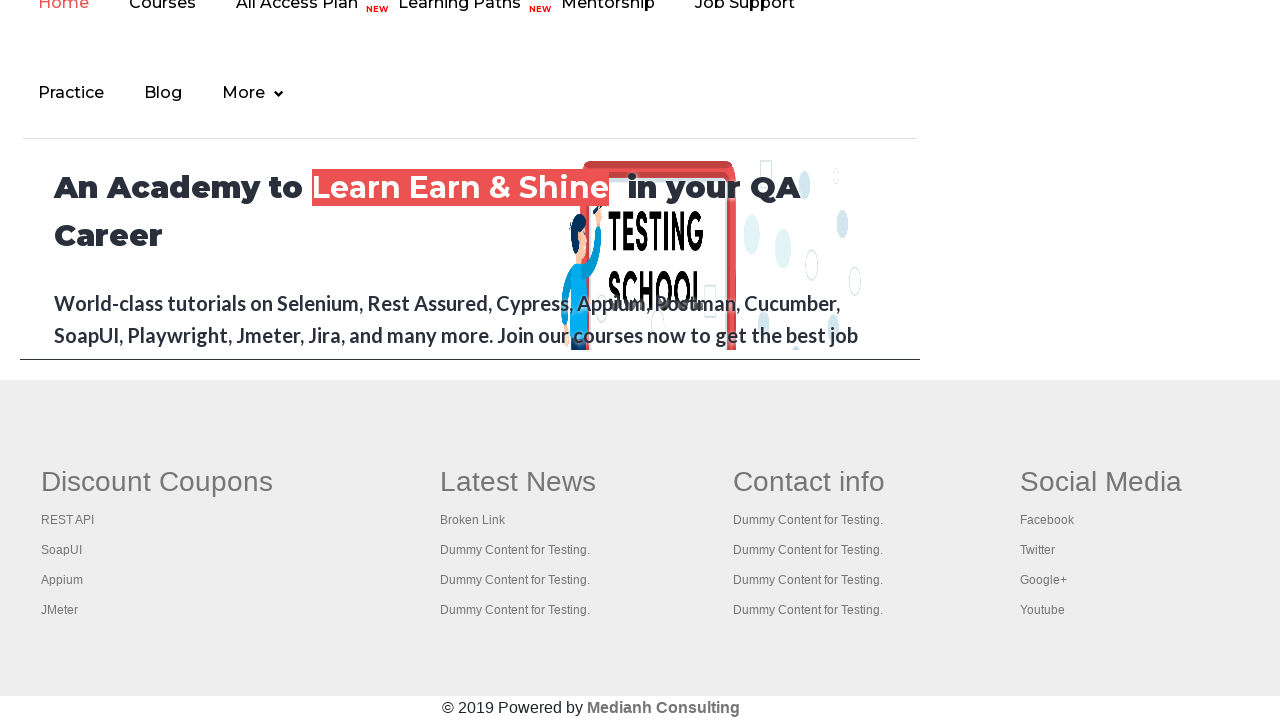

Waited 2 seconds for lazy-loaded content to load
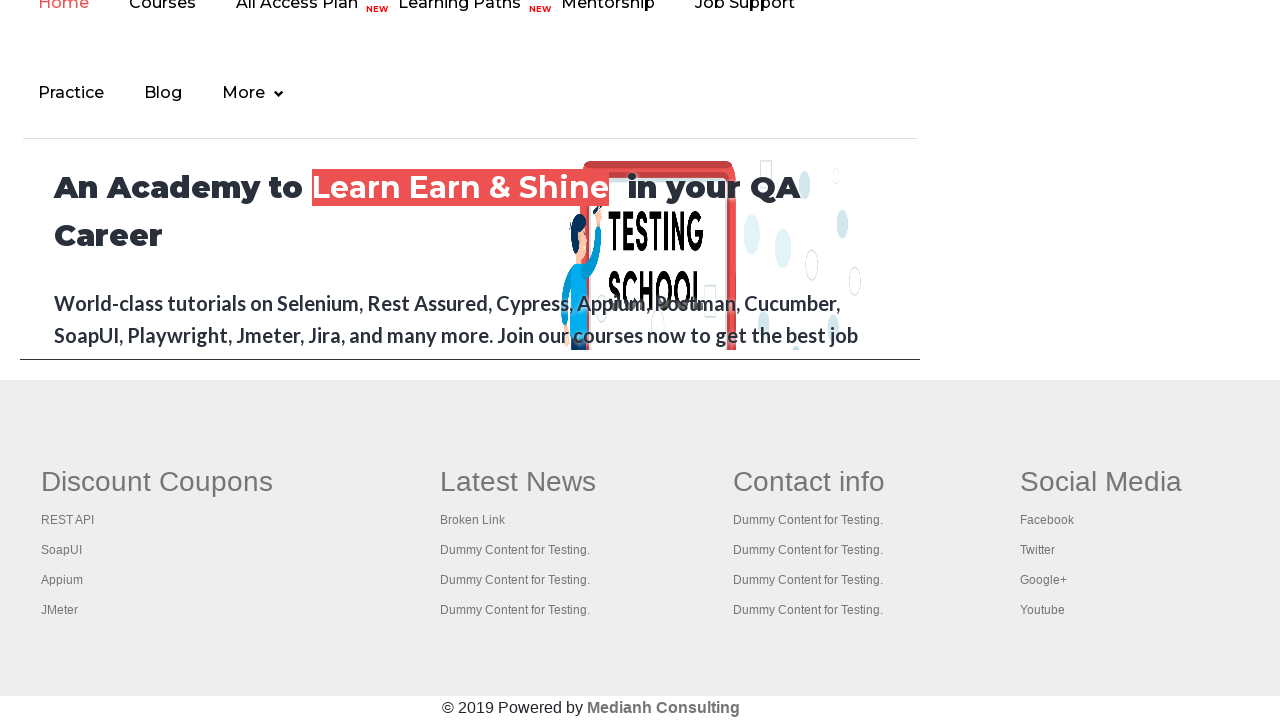

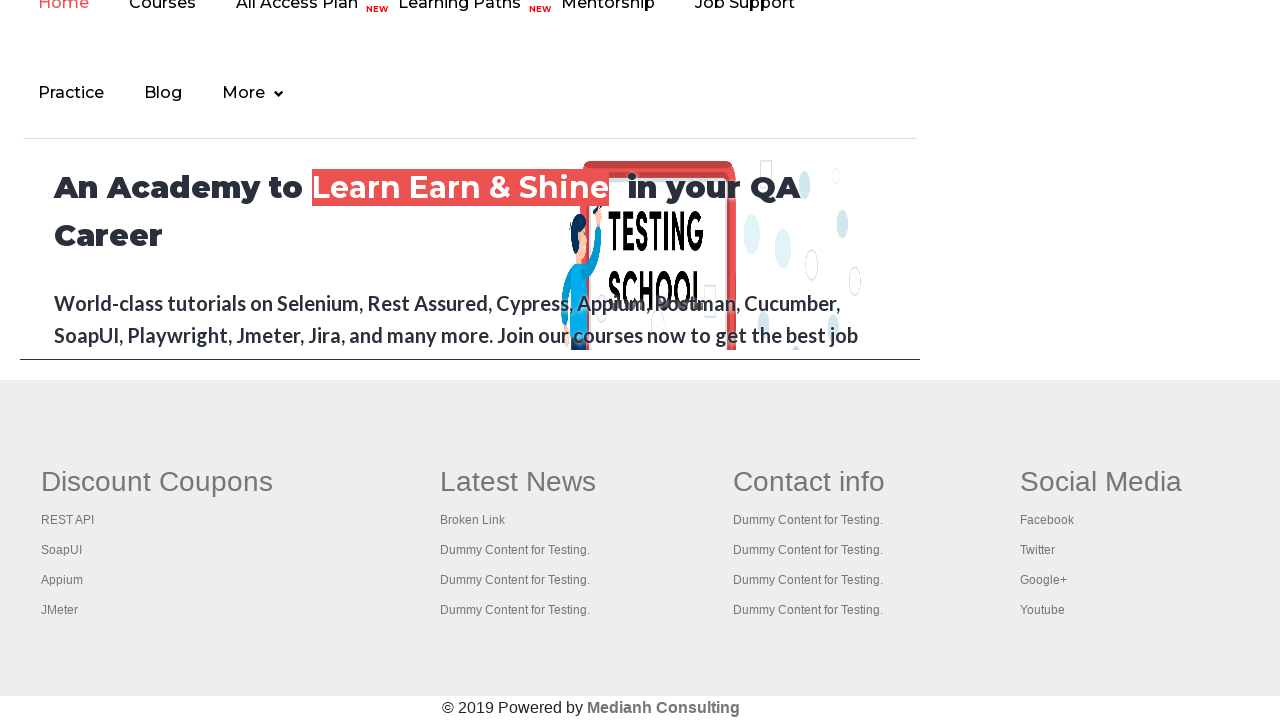